Tests footer link navigation by locating links in a specific footer column, opening each link in a new tab using keyboard shortcuts, and switching through all opened tabs to verify they load correctly.

Starting URL: http://qaclickacademy.com/practice.php

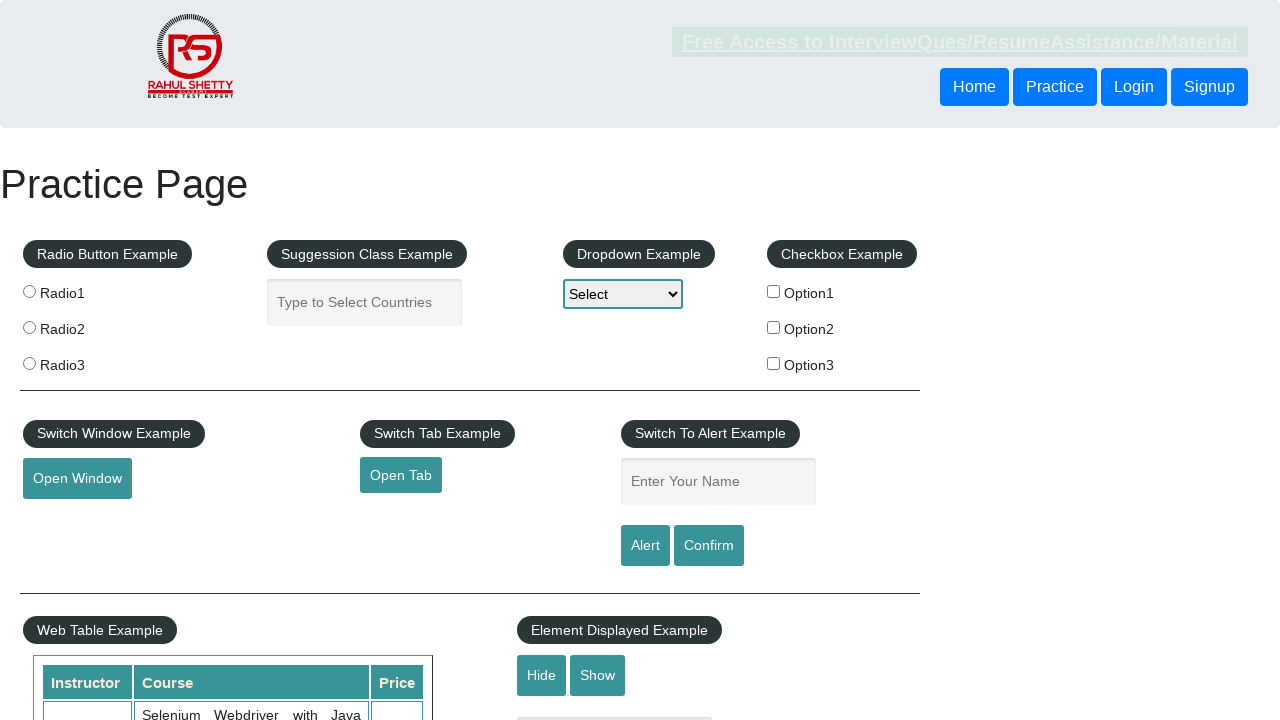

Waited for footer section to load
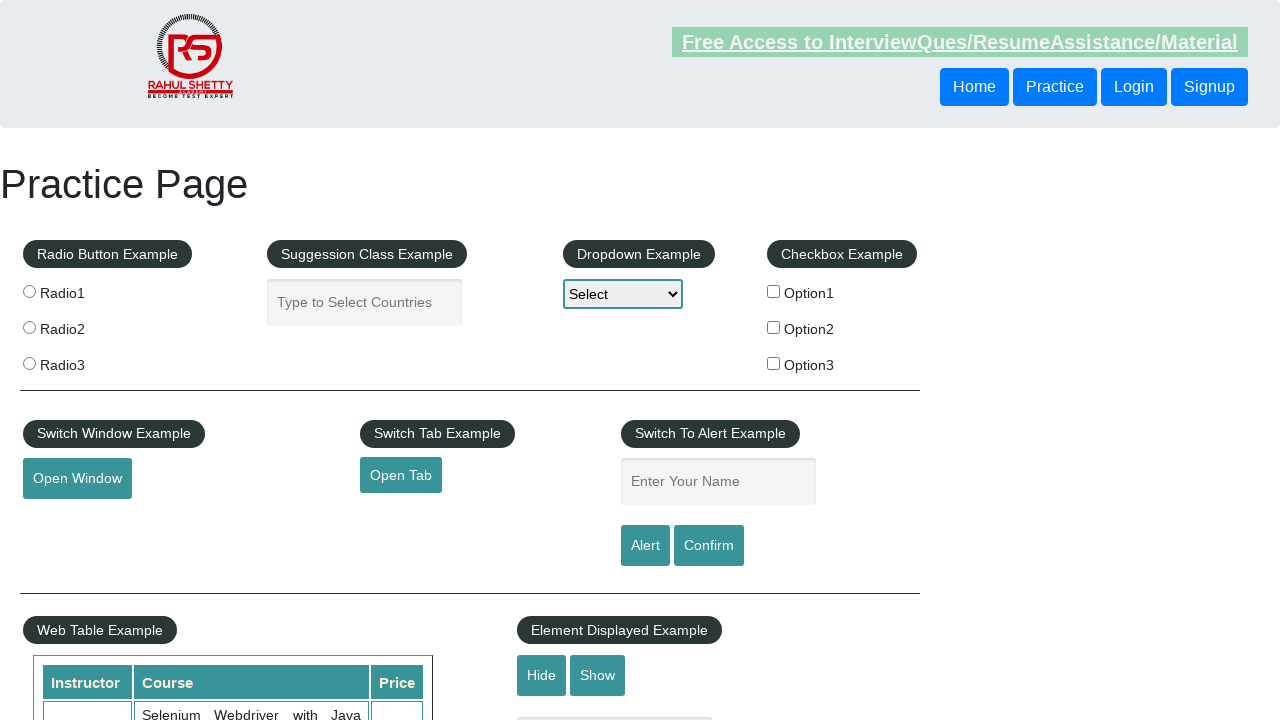

Located footer section with ID 'gf-BIG'
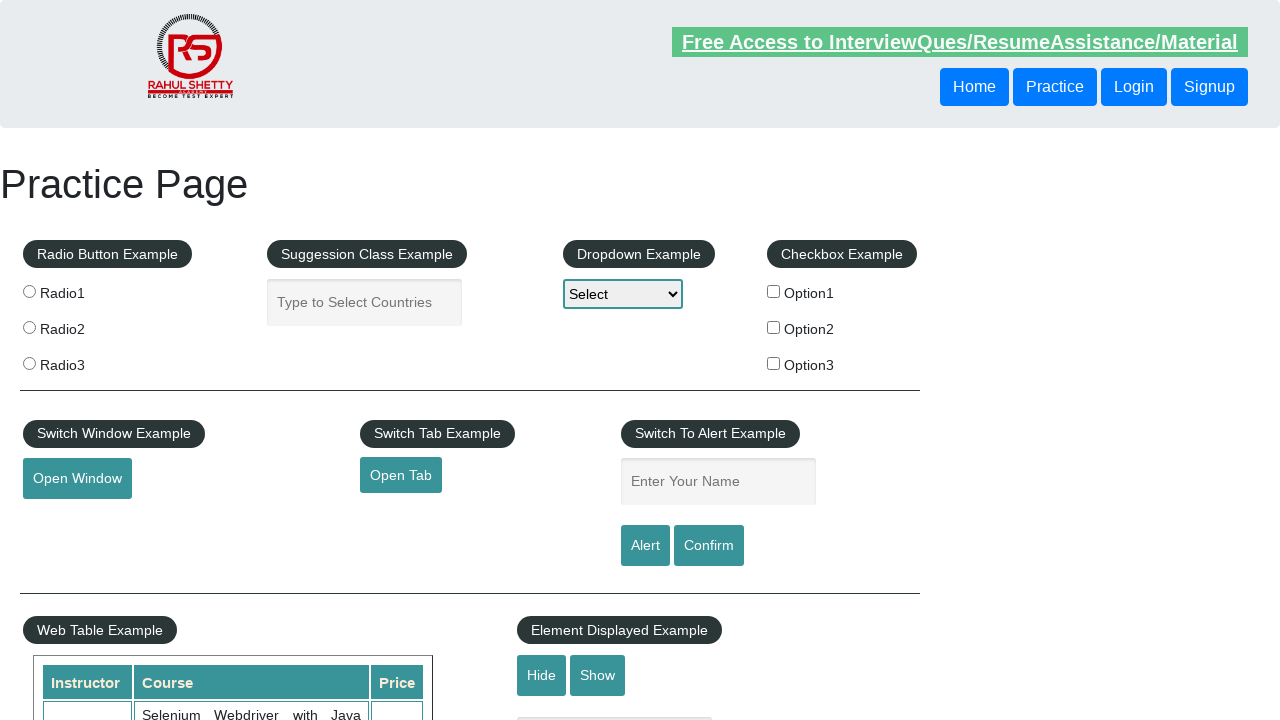

Located all links in the first footer column
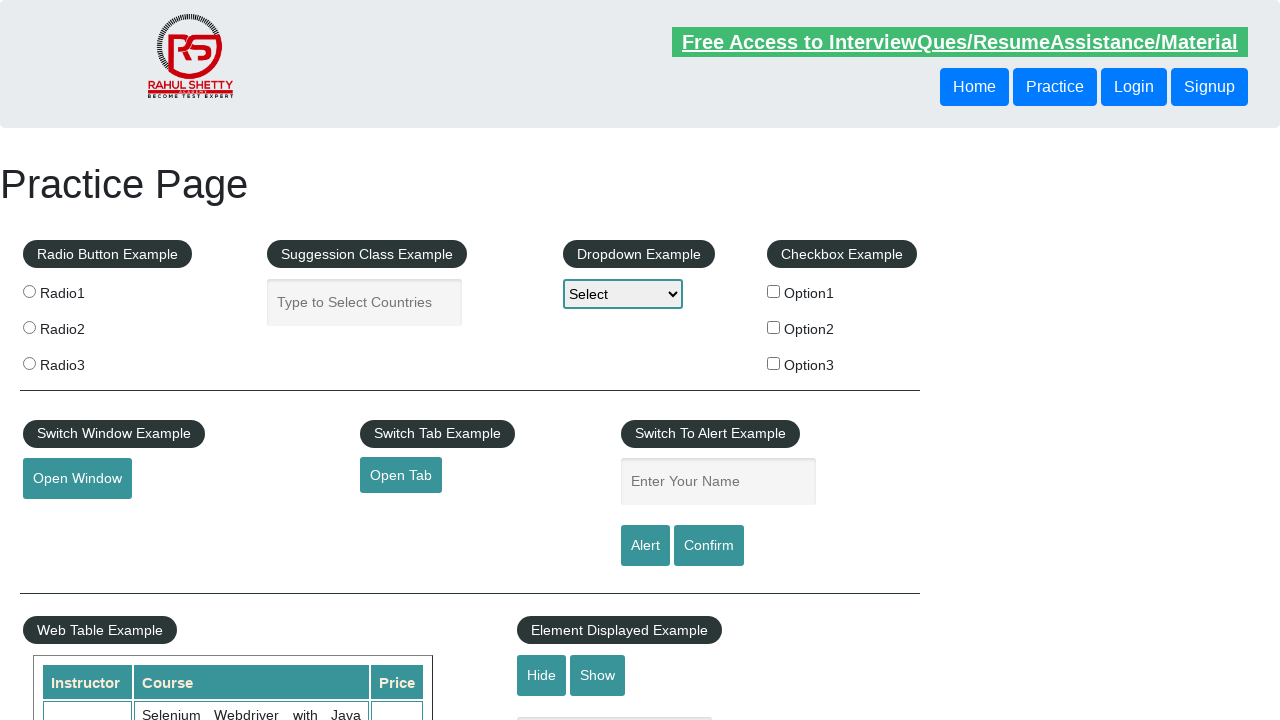

Found 5 links in the first footer column
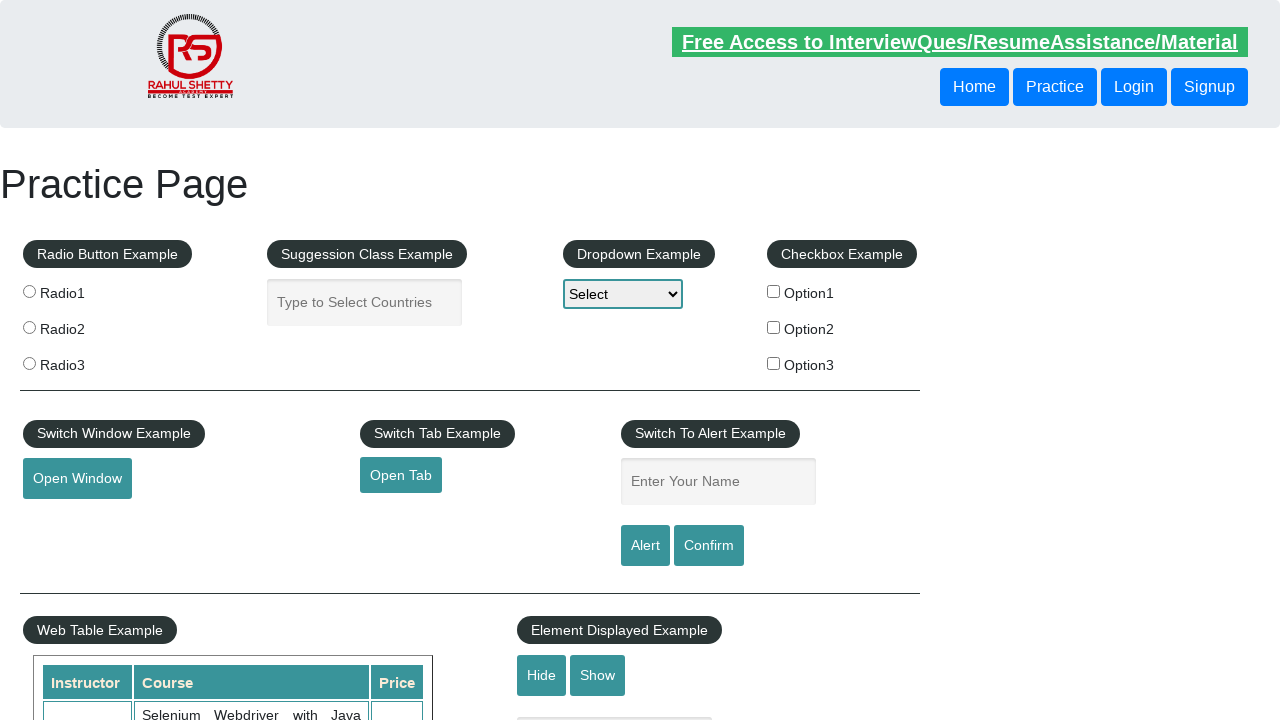

Opened footer link 1 in a new tab using Ctrl+Click at (68, 520) on #gf-BIG >> xpath=//table/tbody/tr/td[1]/ul//a >> nth=1
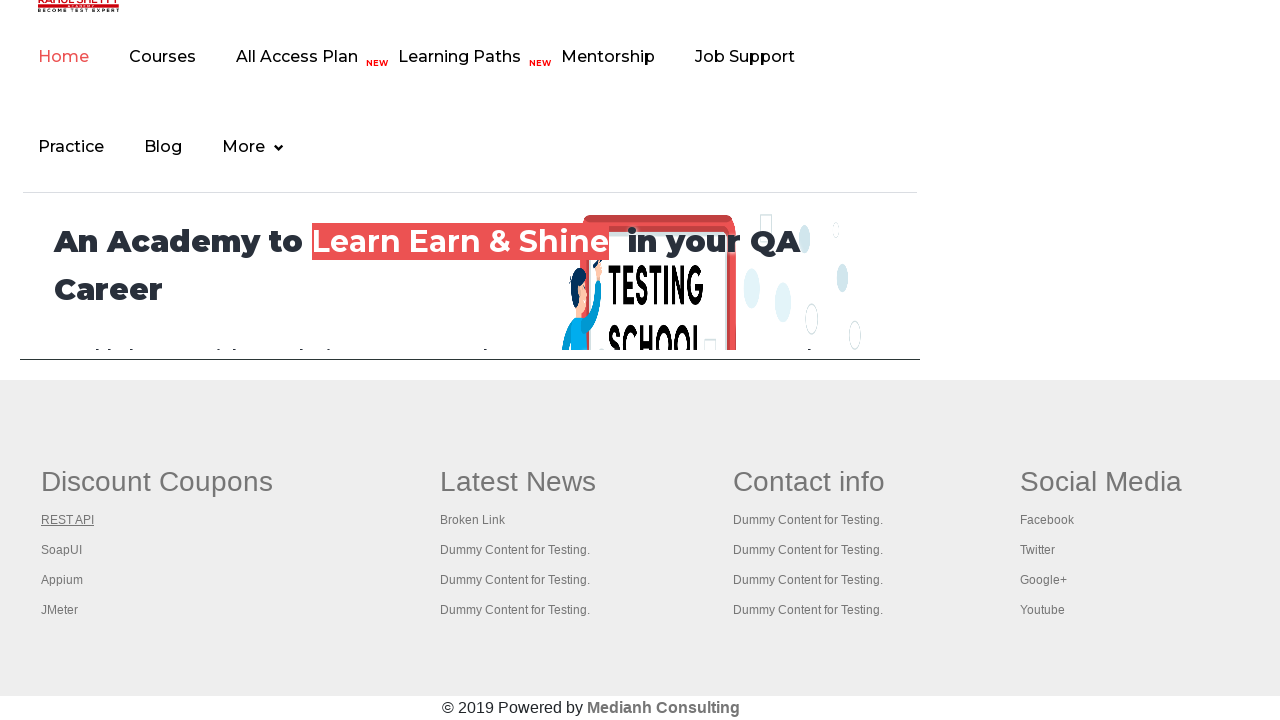

Waited 2 seconds for new tab to load
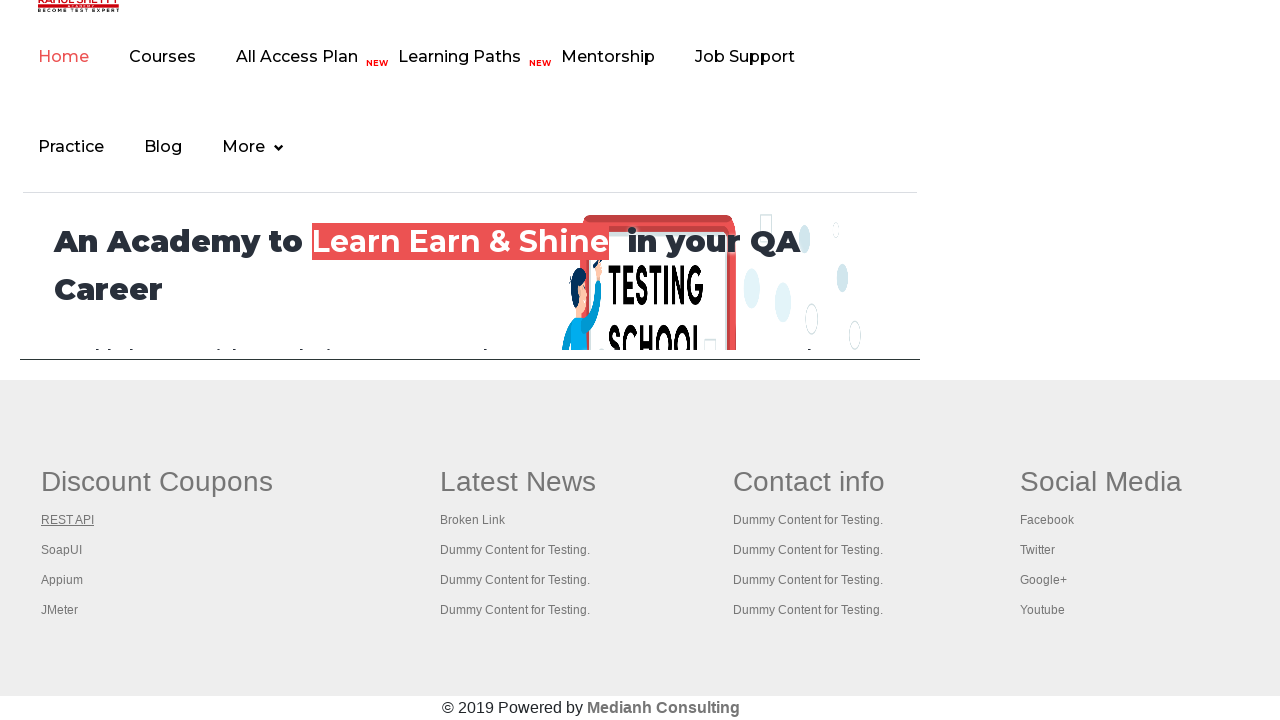

Opened footer link 2 in a new tab using Ctrl+Click at (62, 550) on #gf-BIG >> xpath=//table/tbody/tr/td[1]/ul//a >> nth=2
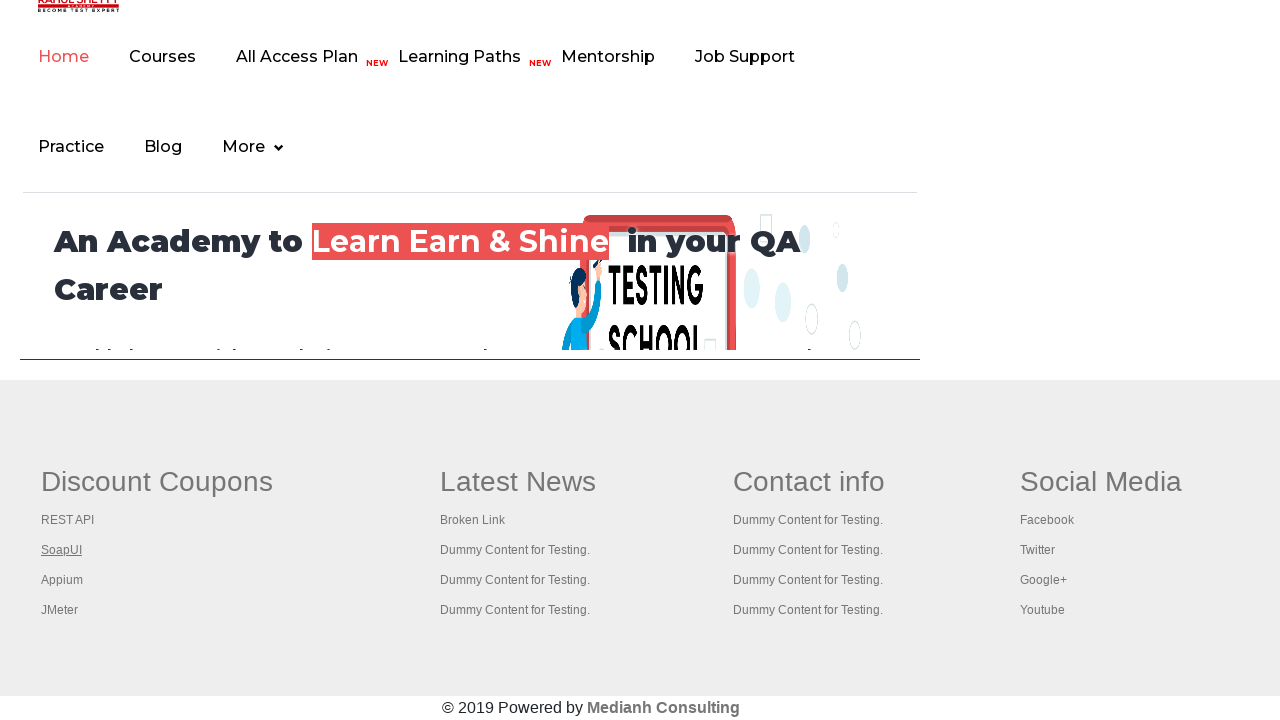

Waited 2 seconds for new tab to load
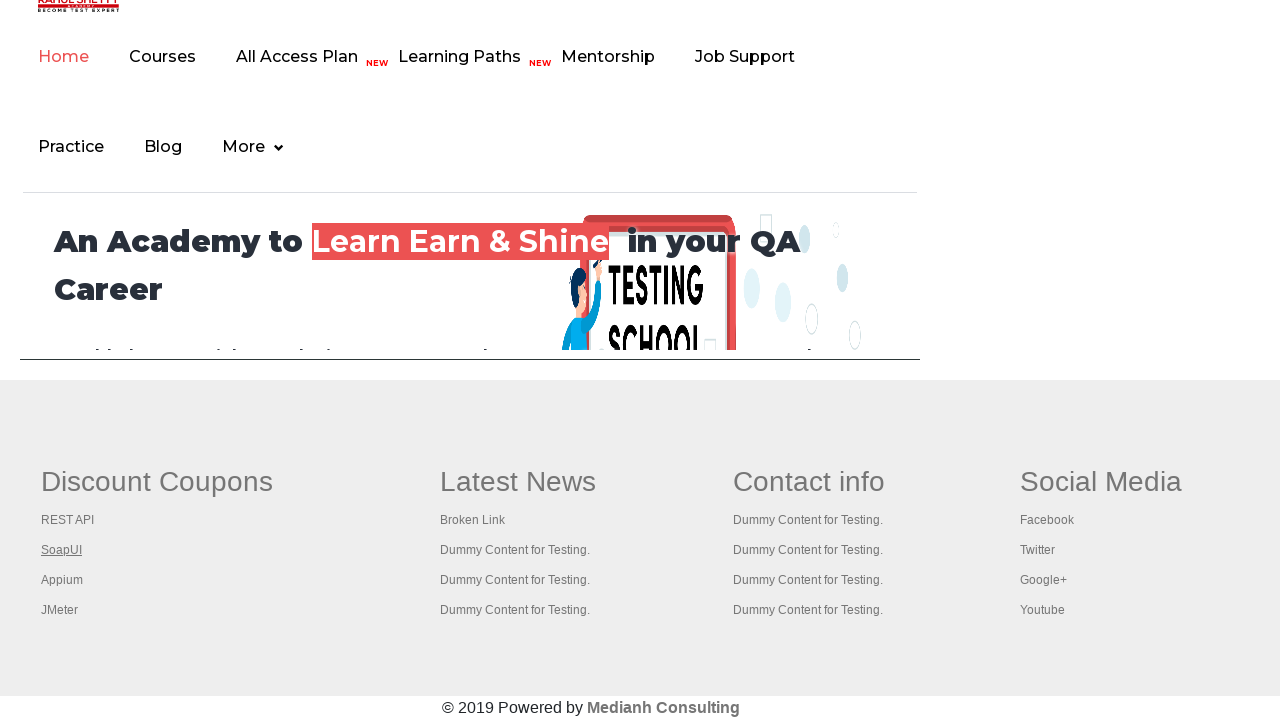

Opened footer link 3 in a new tab using Ctrl+Click at (62, 580) on #gf-BIG >> xpath=//table/tbody/tr/td[1]/ul//a >> nth=3
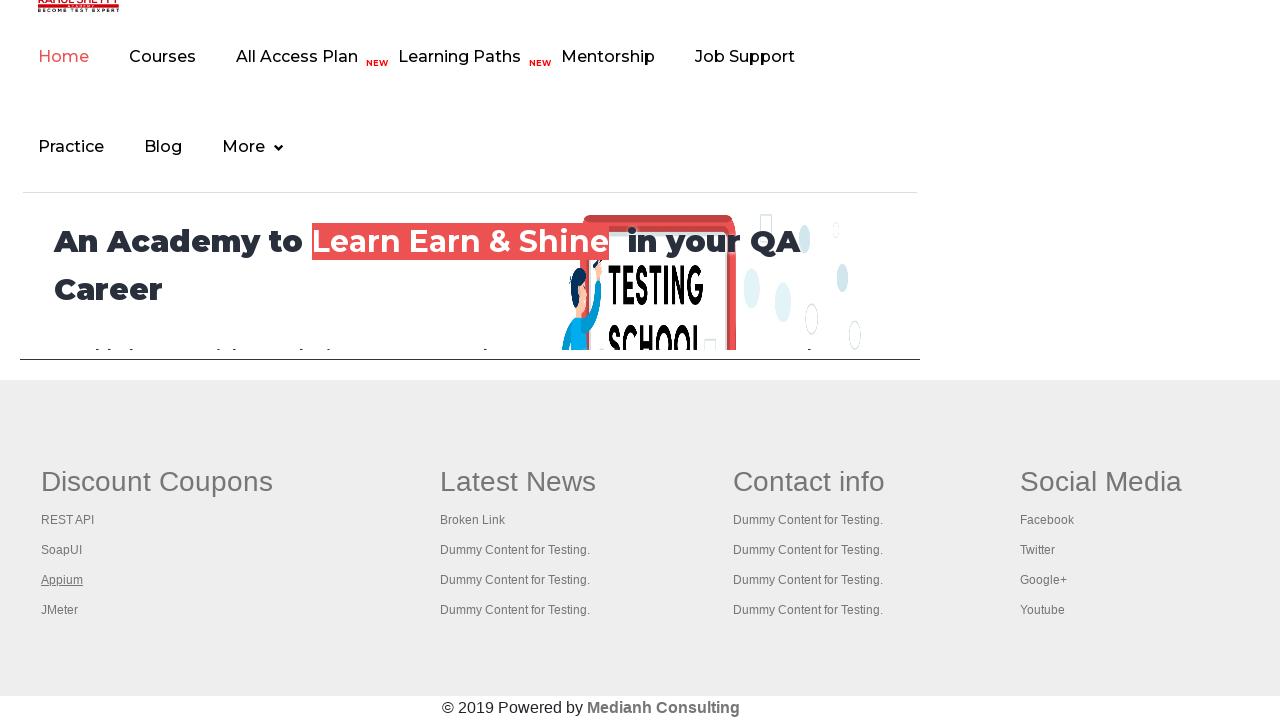

Waited 2 seconds for new tab to load
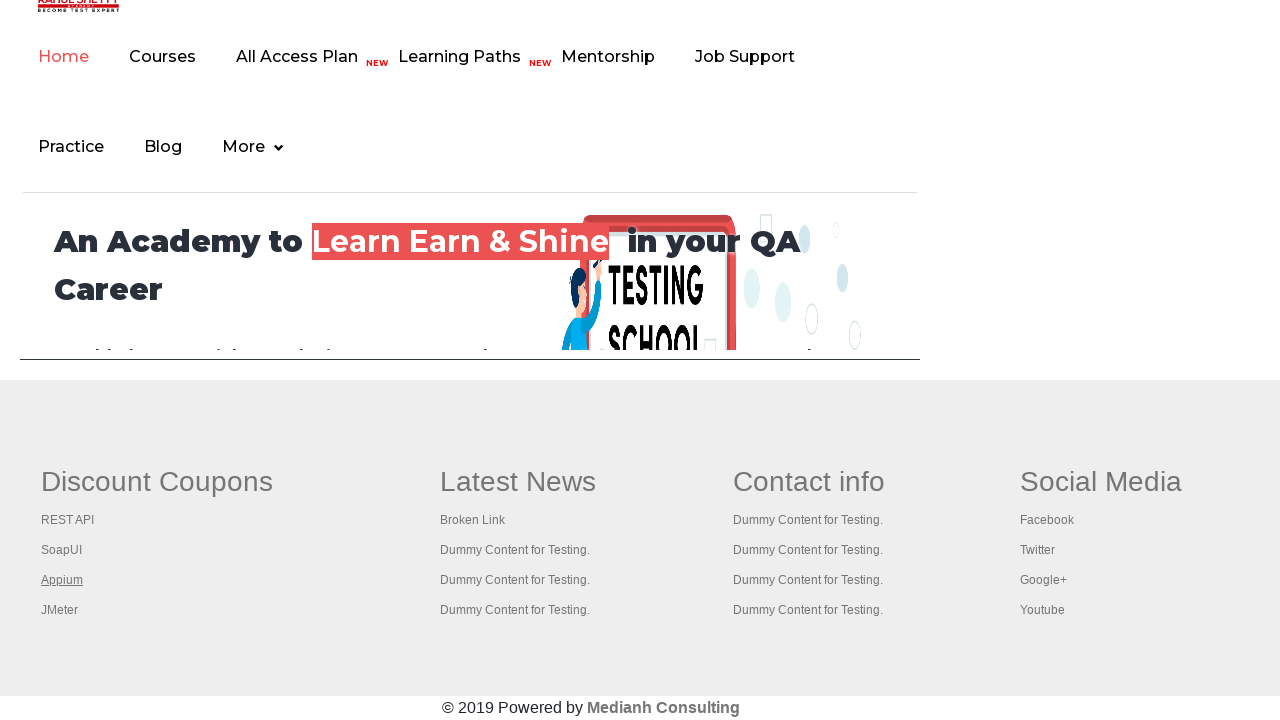

Opened footer link 4 in a new tab using Ctrl+Click at (60, 610) on #gf-BIG >> xpath=//table/tbody/tr/td[1]/ul//a >> nth=4
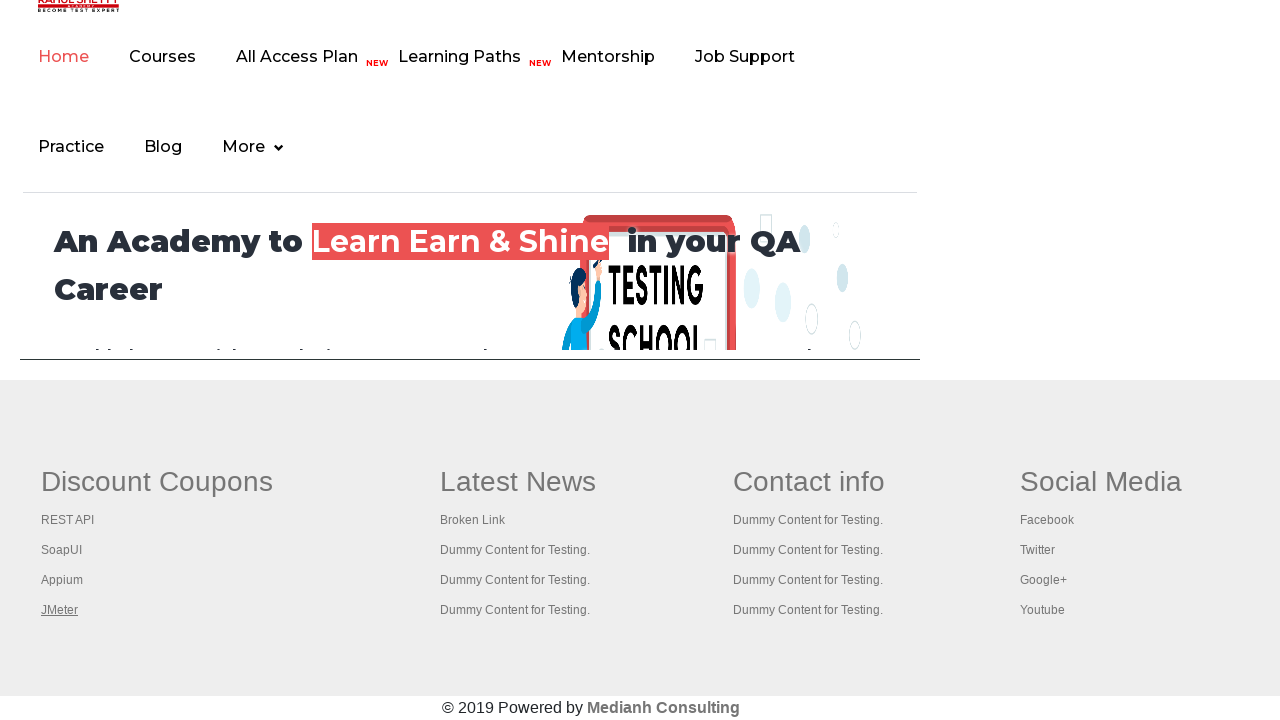

Waited 2 seconds for new tab to load
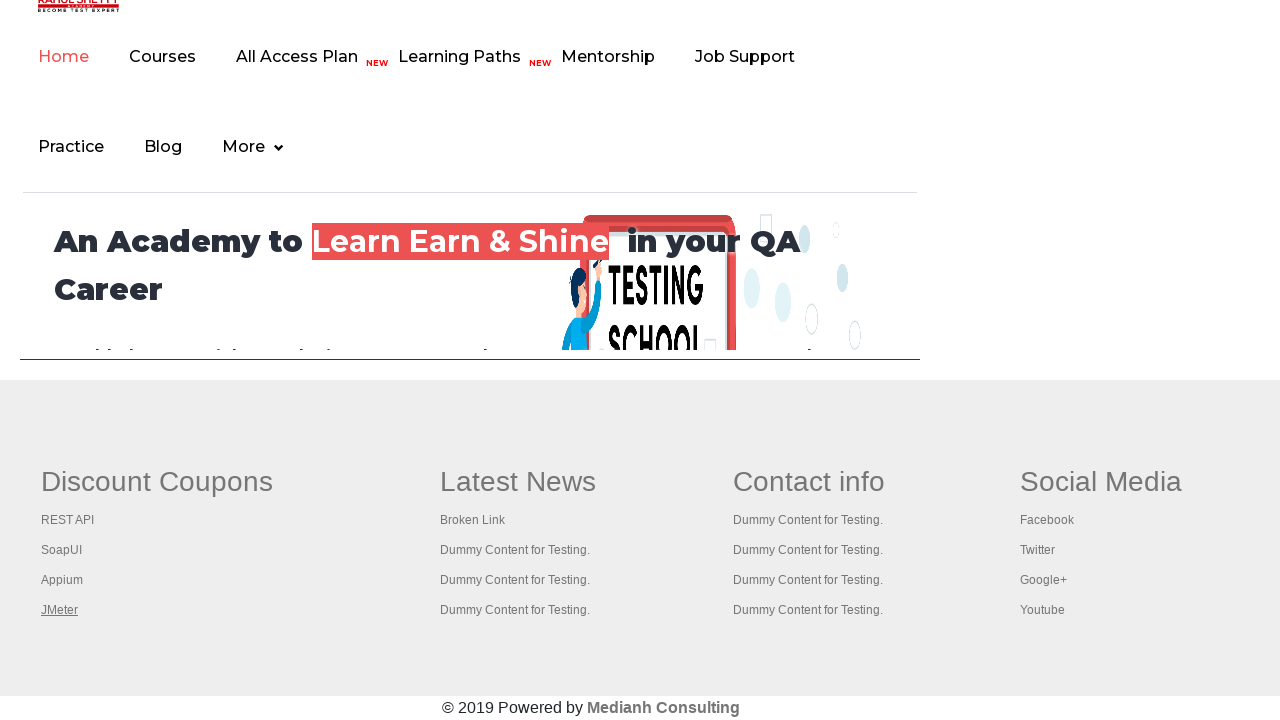

Retrieved all open tabs - total: 5
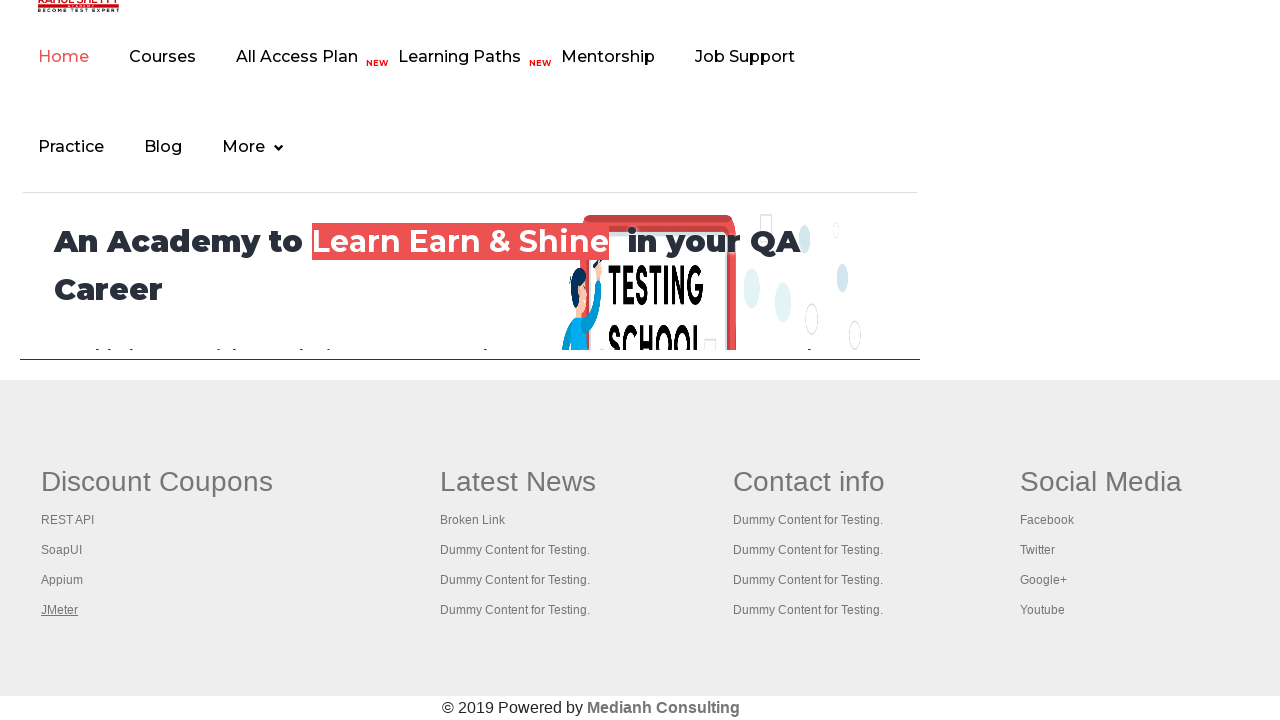

Switched to a new tab
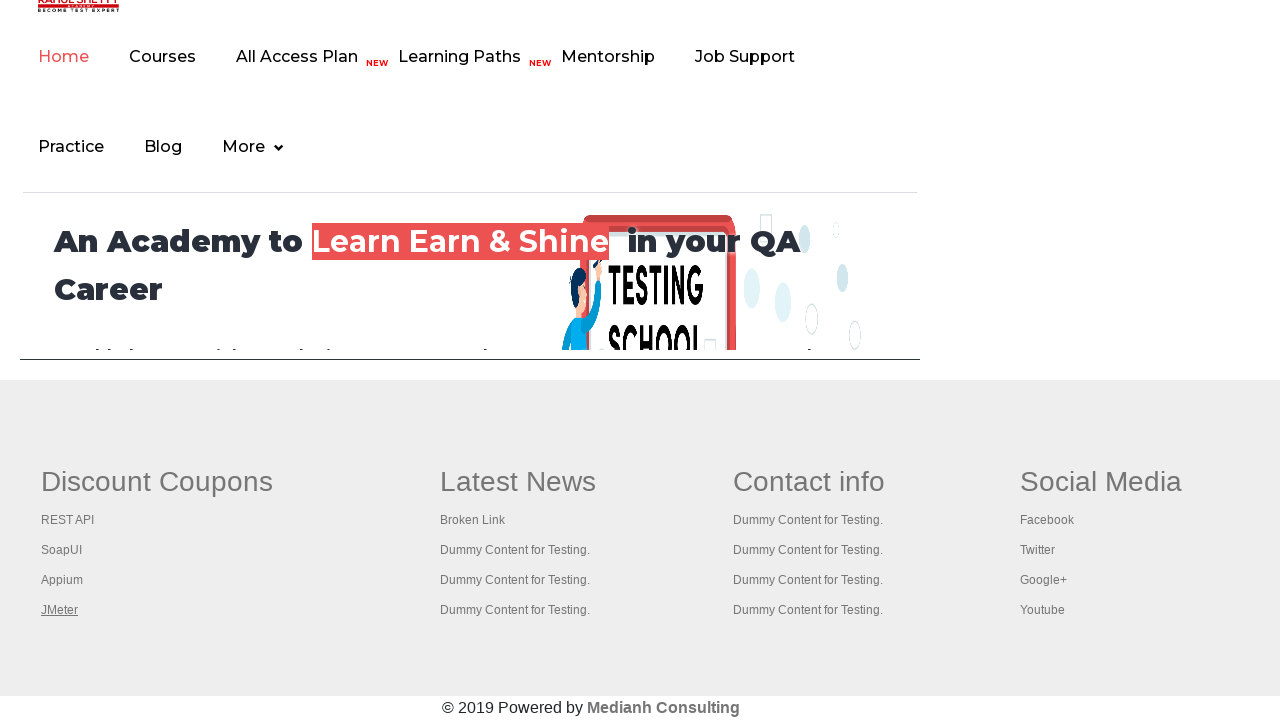

Tab loaded successfully - DOM content ready
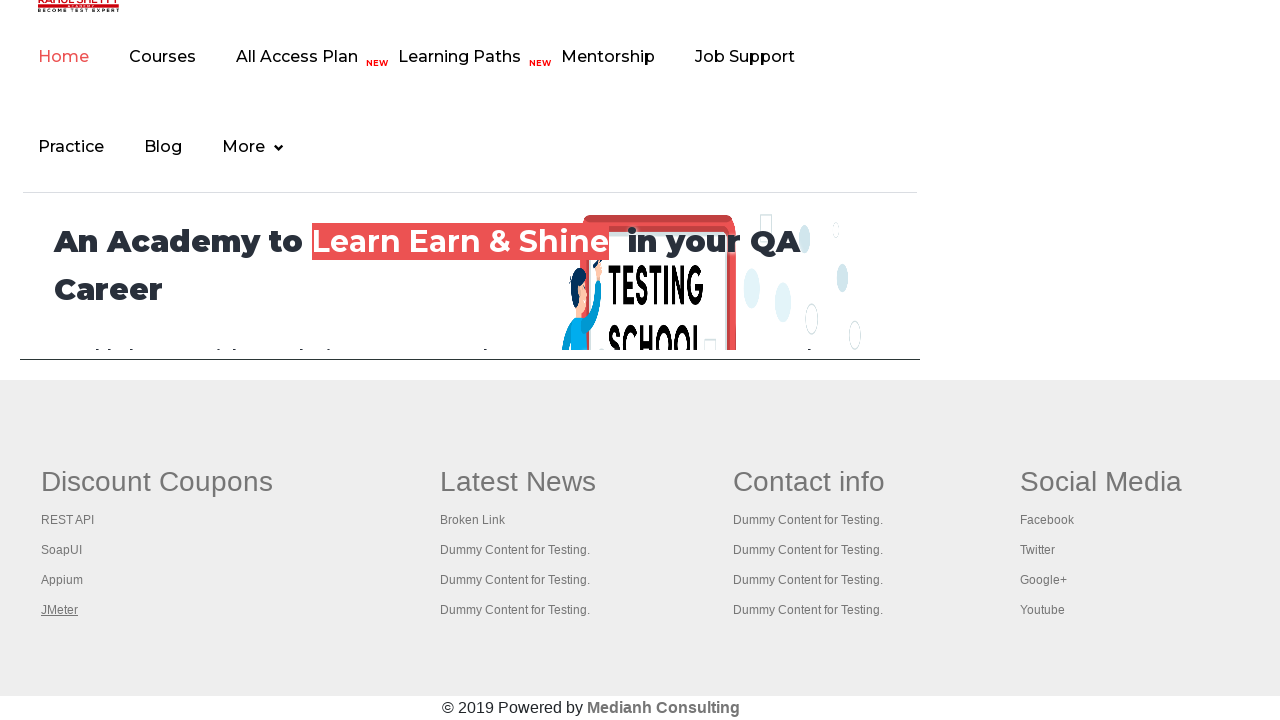

Switched to a new tab
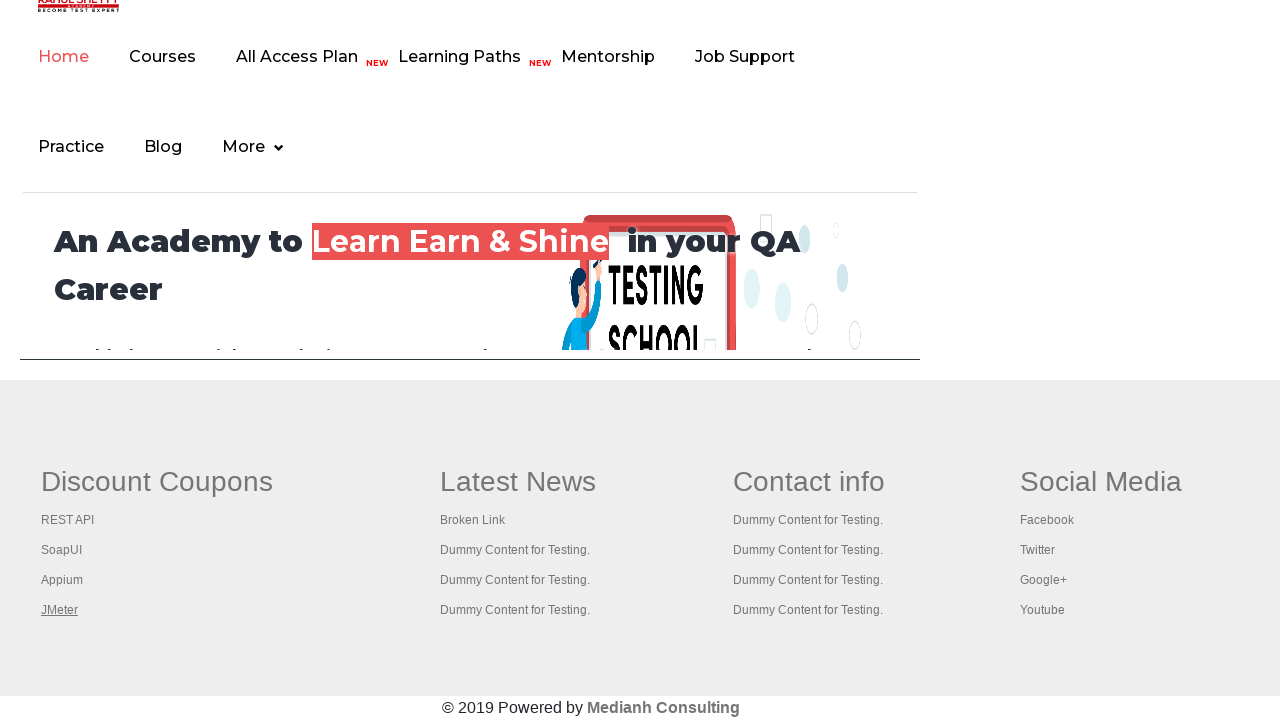

Tab loaded successfully - DOM content ready
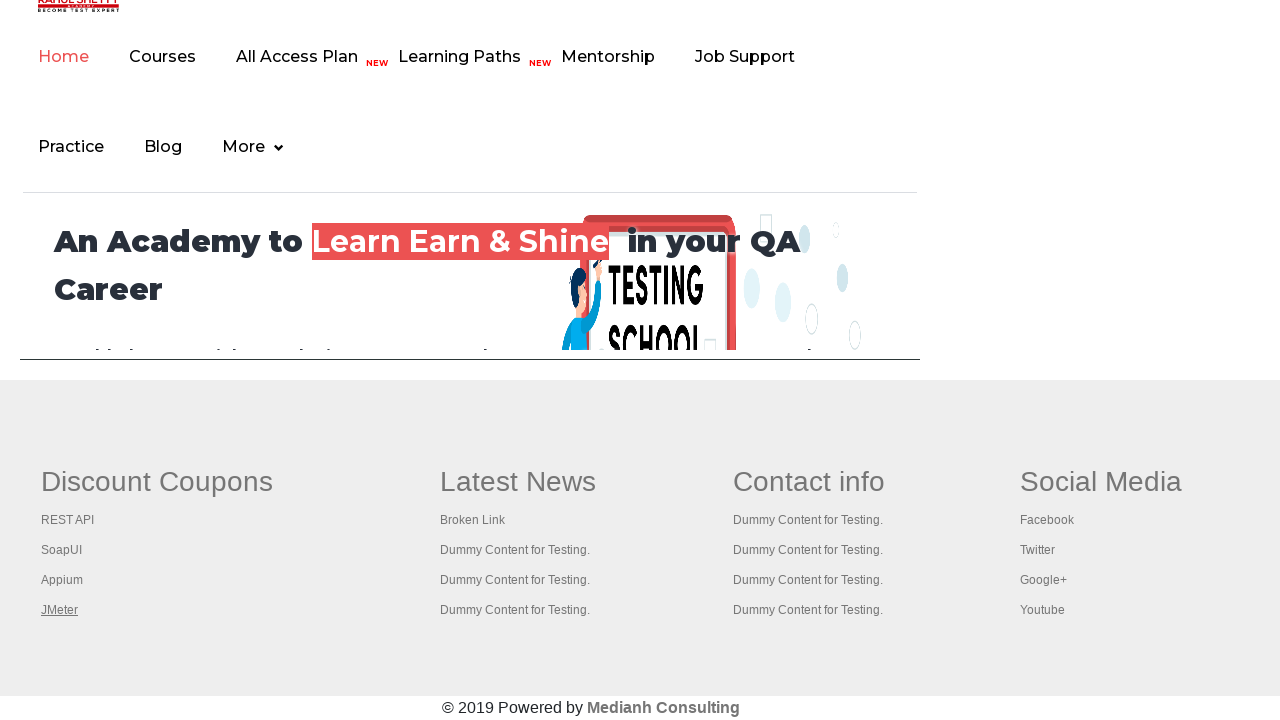

Switched to a new tab
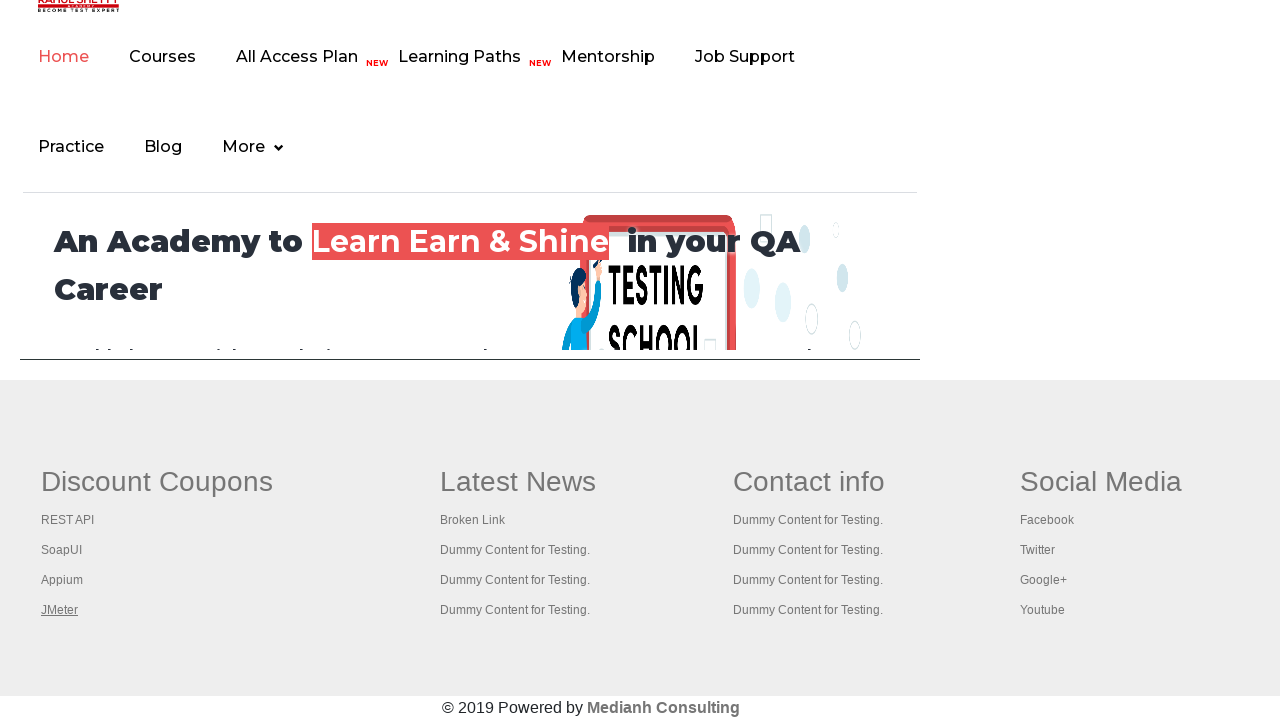

Tab loaded successfully - DOM content ready
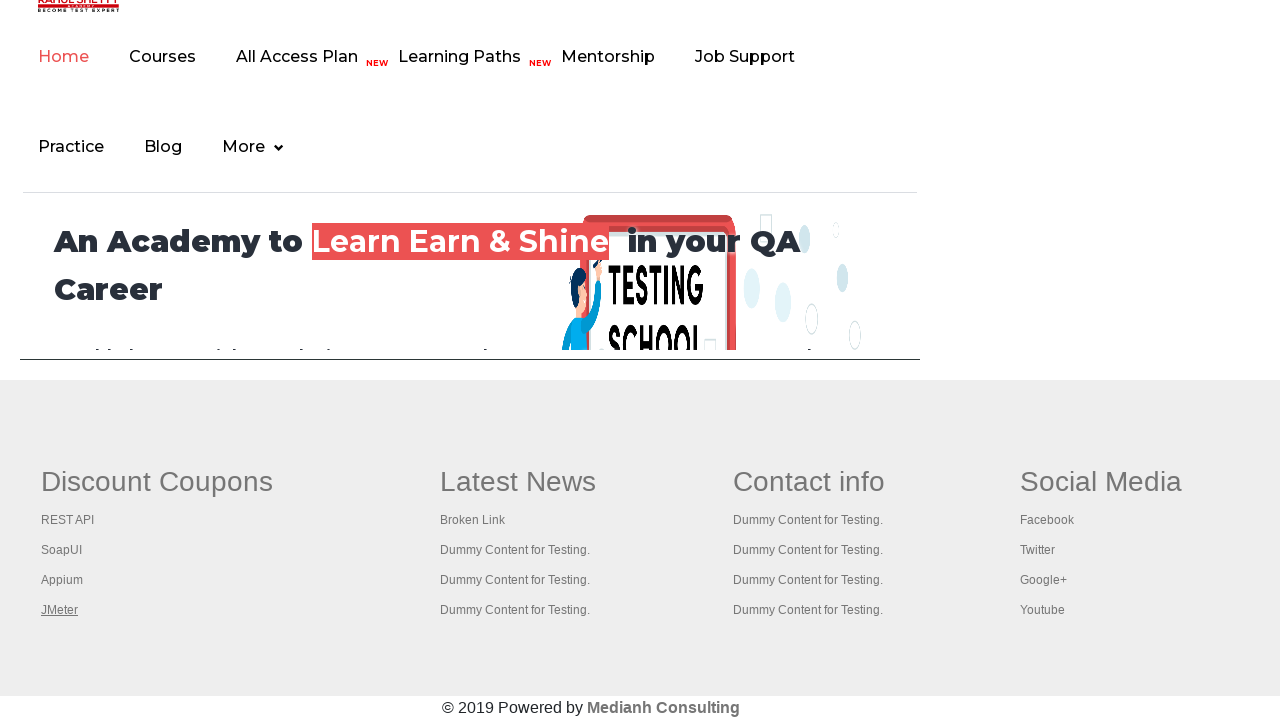

Switched to a new tab
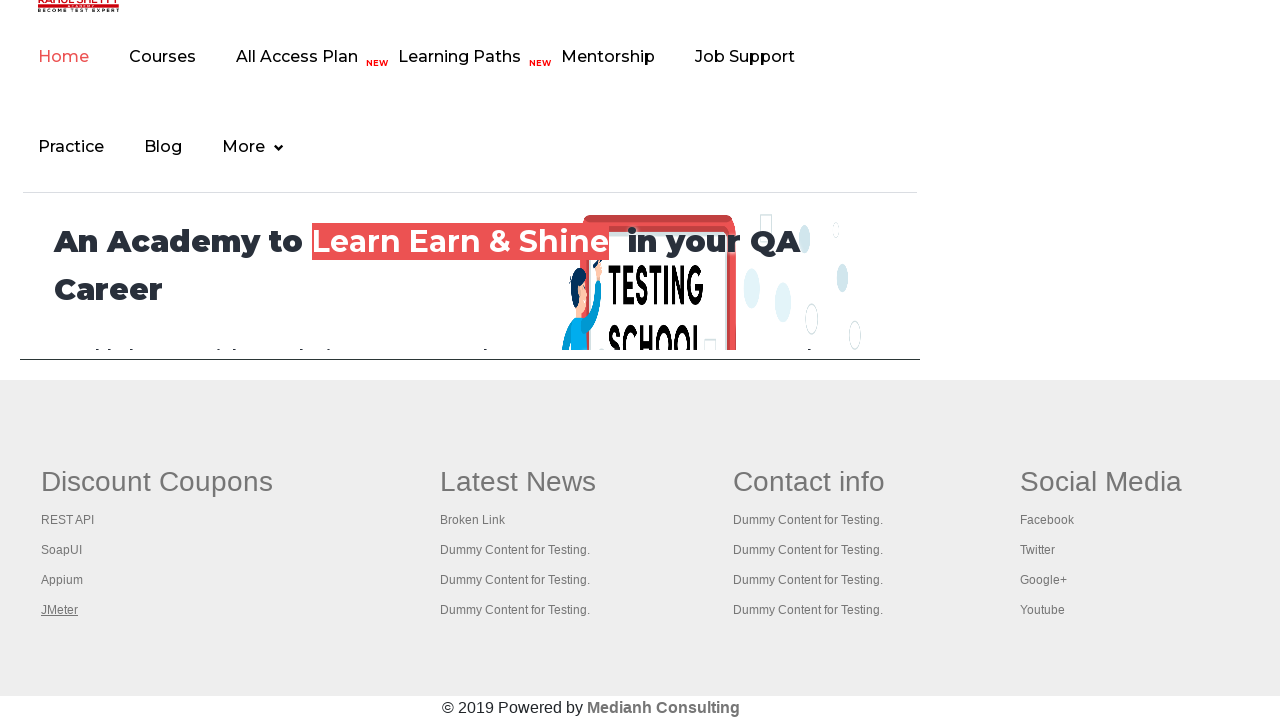

Tab loaded successfully - DOM content ready
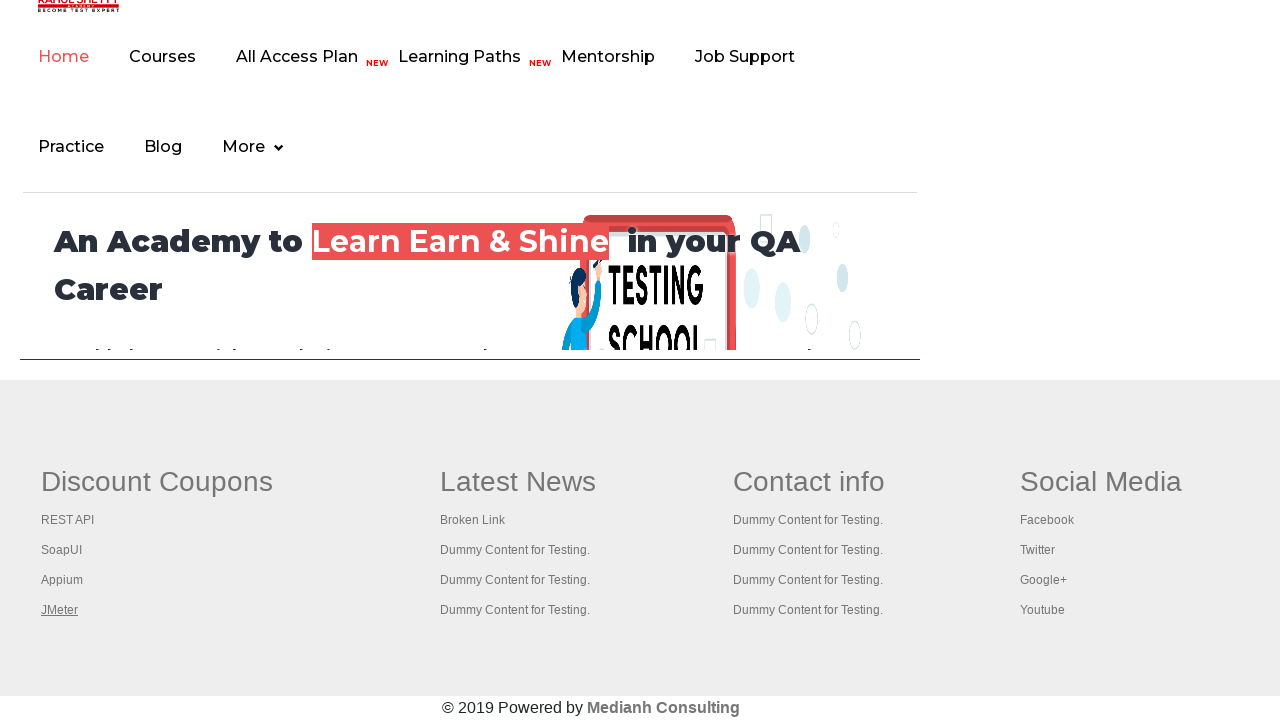

Switched to a new tab
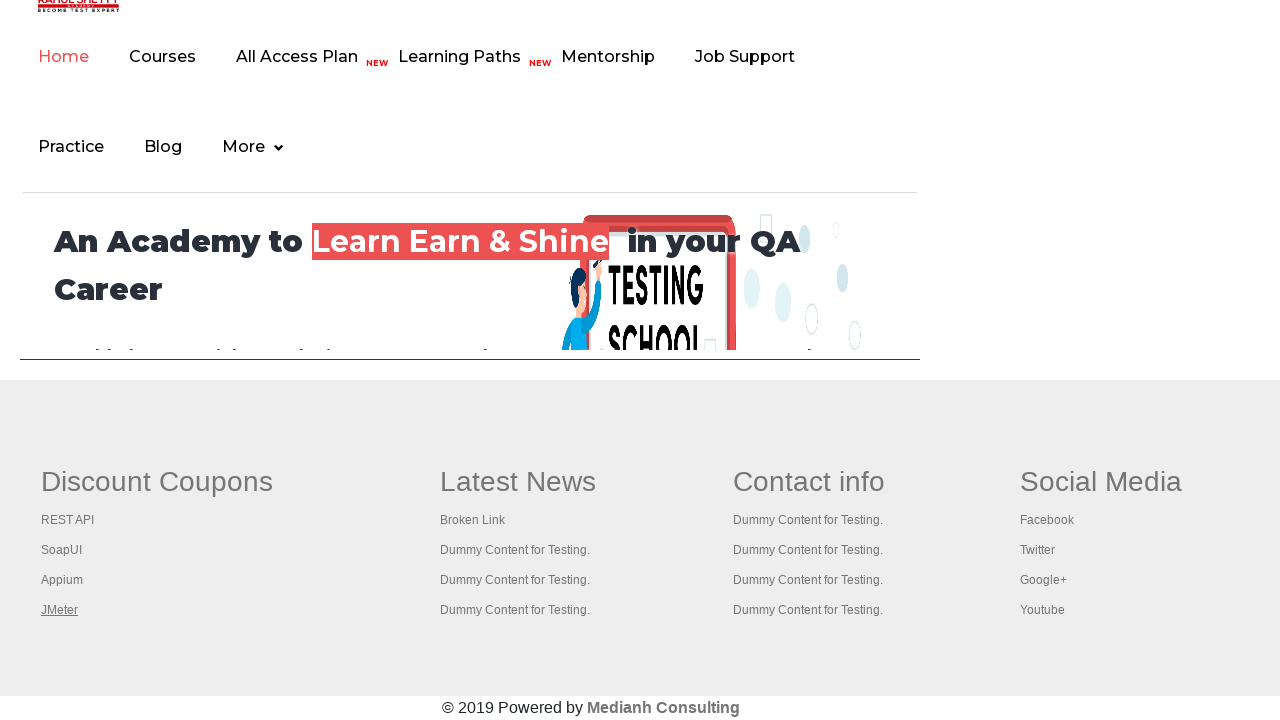

Tab loaded successfully - DOM content ready
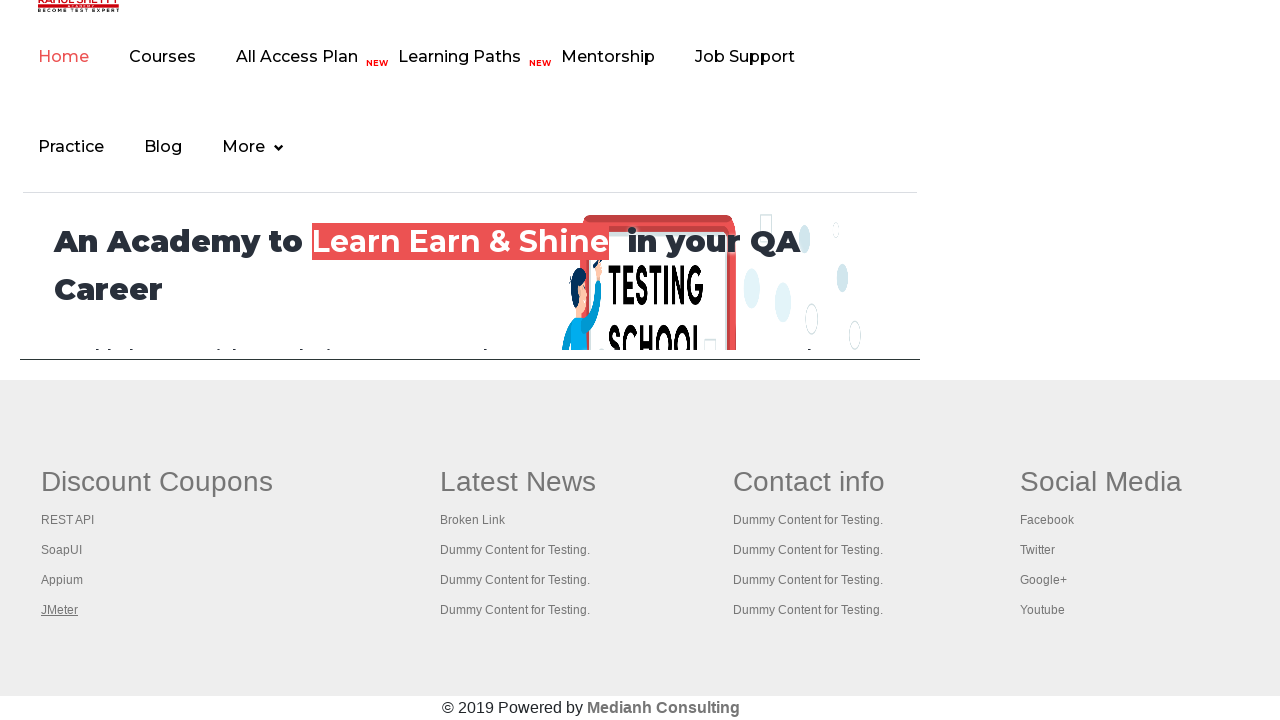

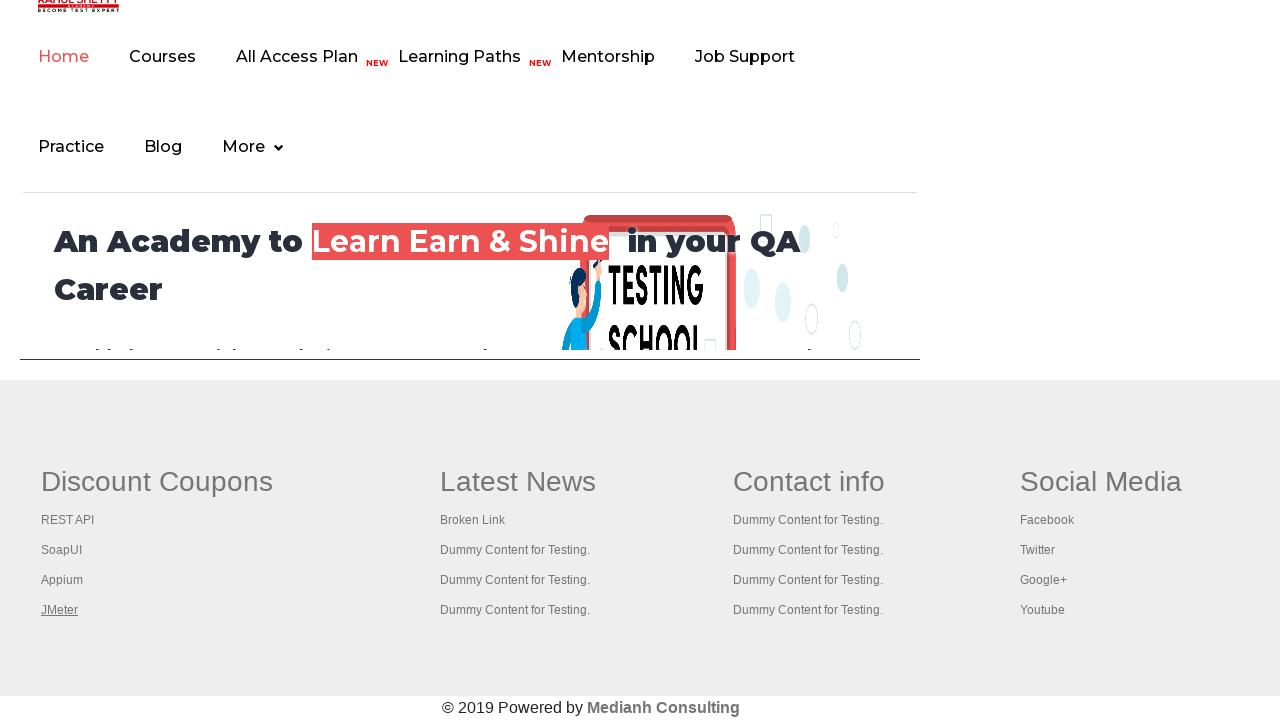